Tests window handling functionality by clicking a link that opens a new window, switching between windows, and verifying content in both windows

Starting URL: https://the-internet.herokuapp.com/windows

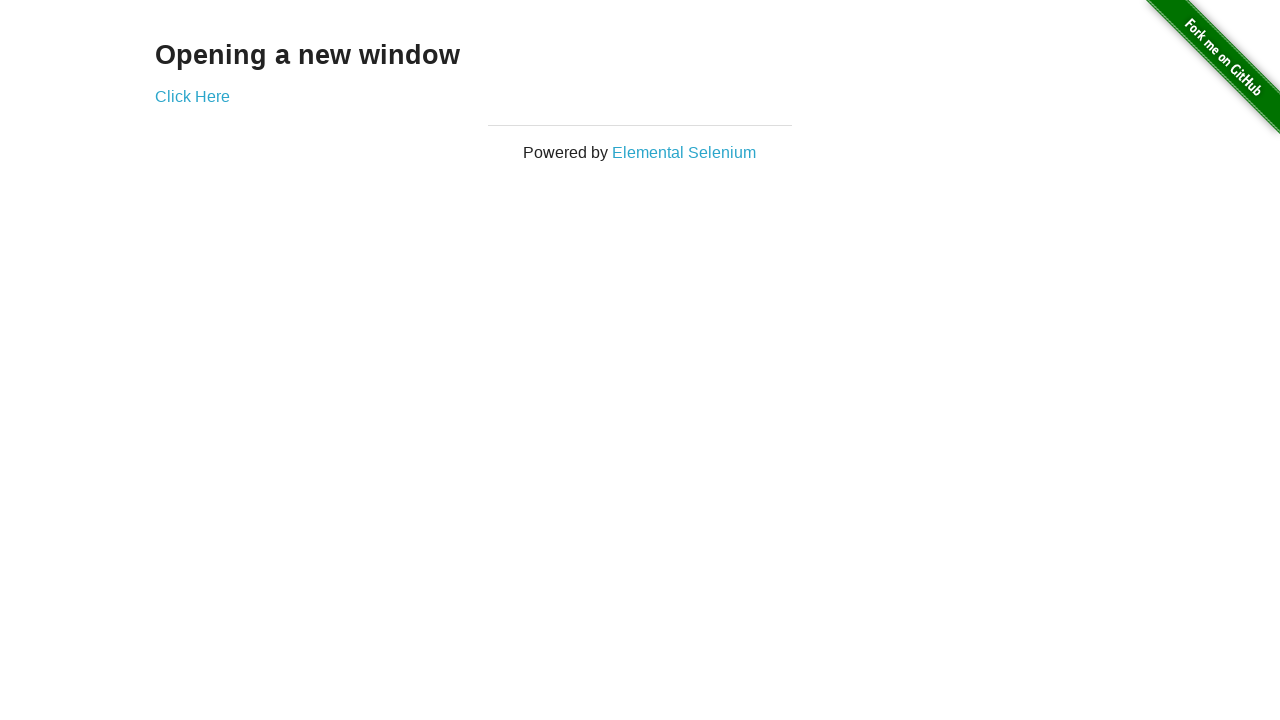

Clicked 'Click Here' link to open new window at (192, 96) on text='Click Here'
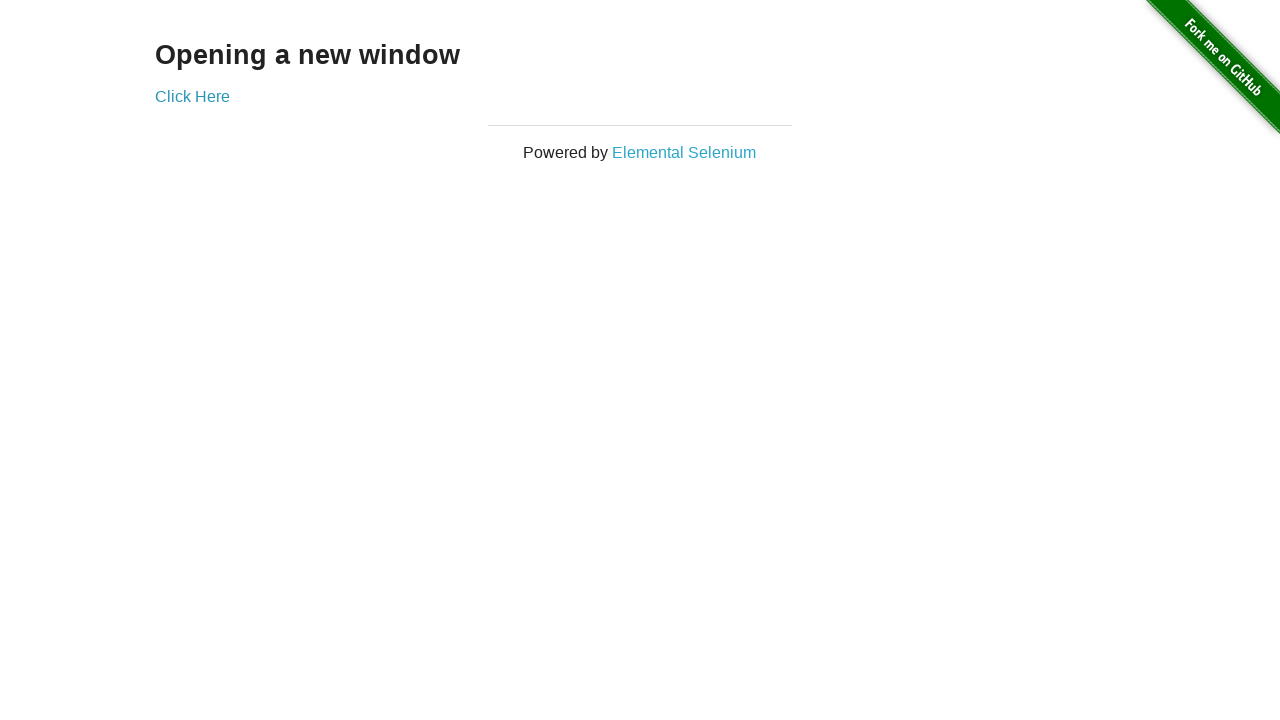

New window loaded successfully
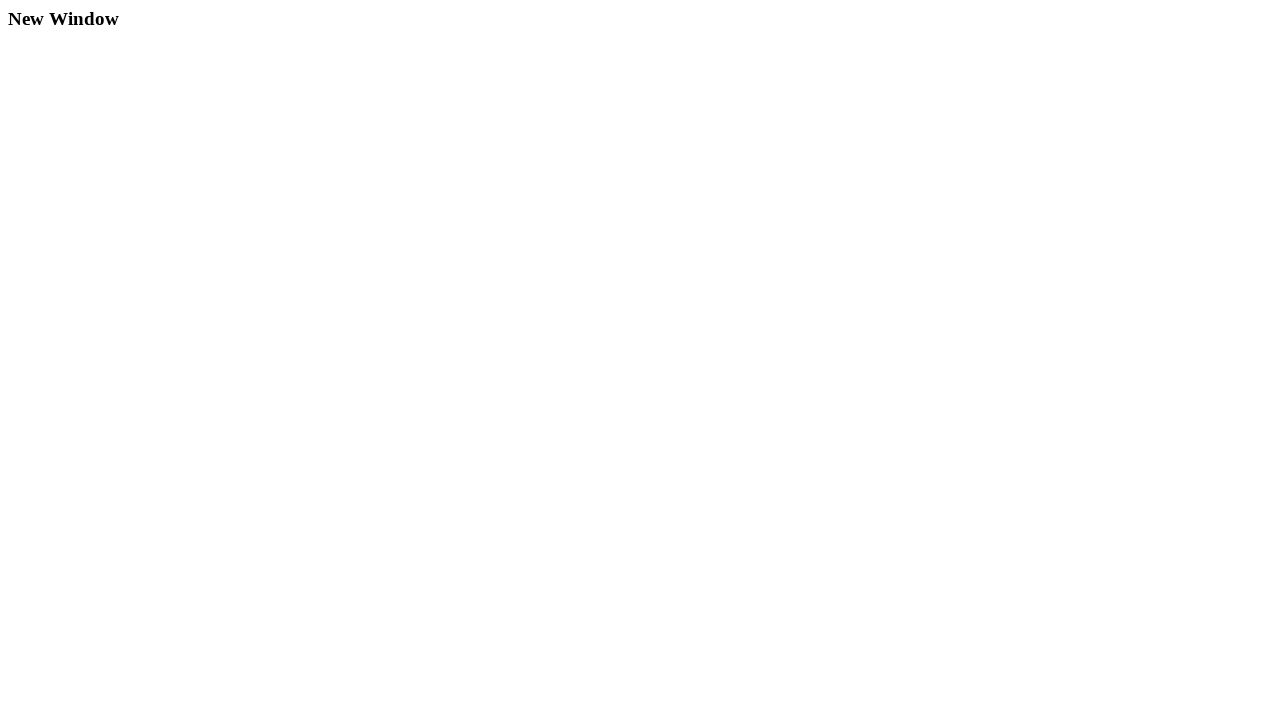

New window heading (h3) element is present
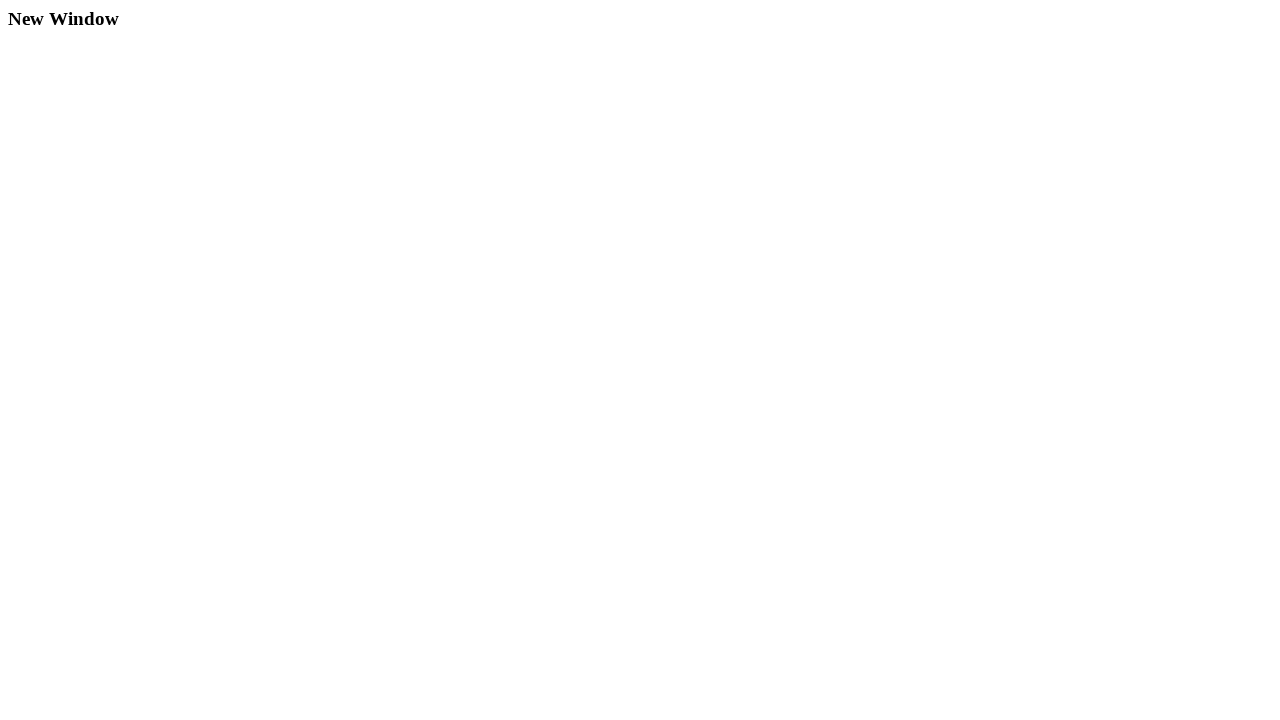

Original window heading (h3) element is present
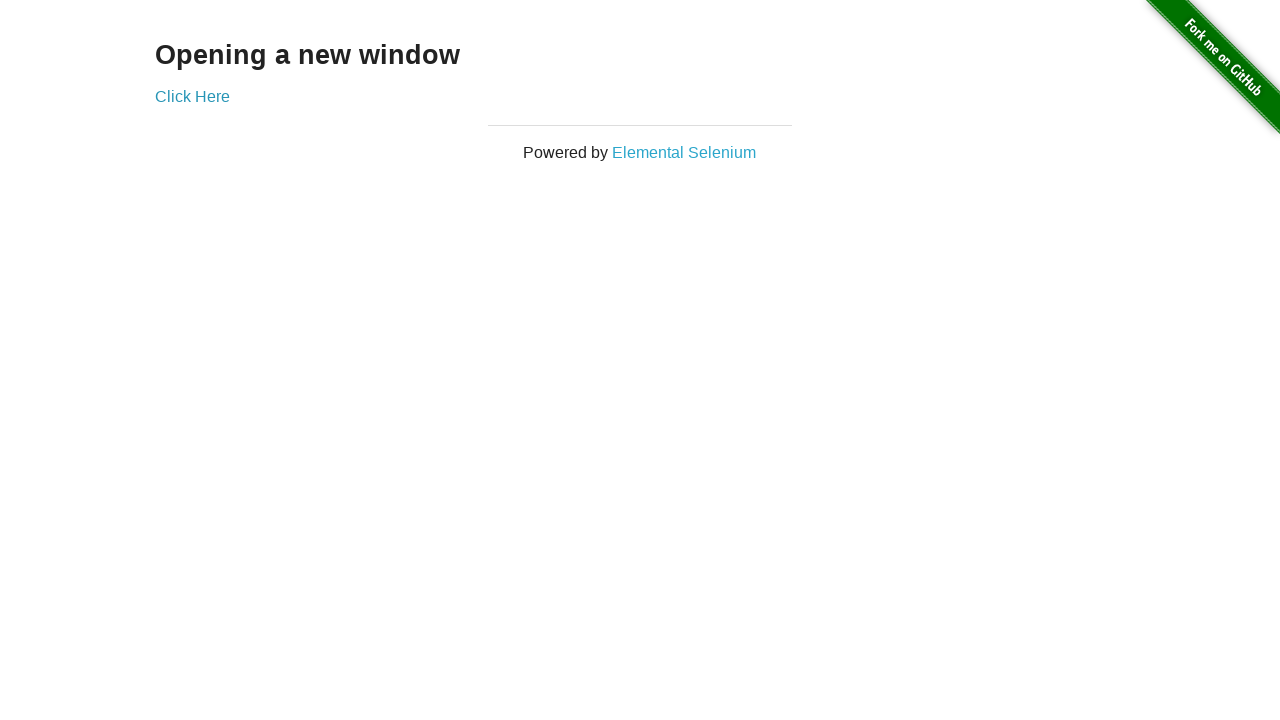

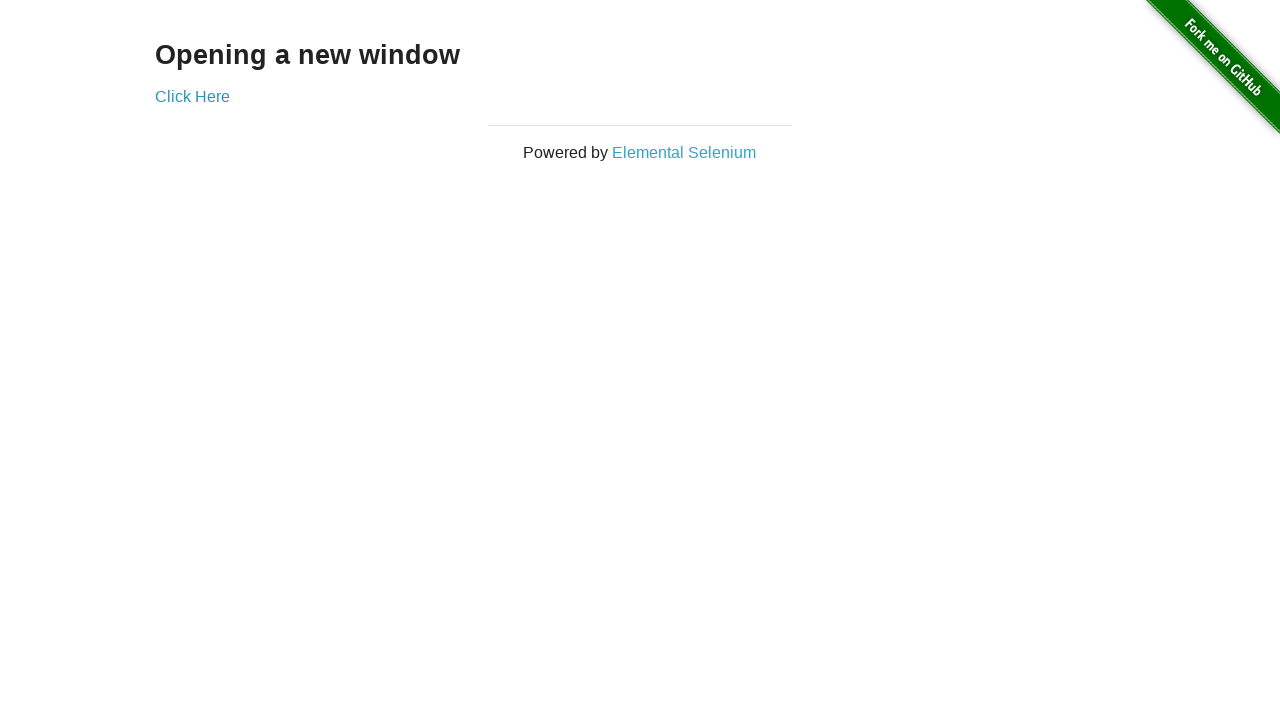